Navigates to an automation practice page and verifies that checkboxes are present by counting them on the page.

Starting URL: https://rahulshettyacademy.com/AutomationPractice/

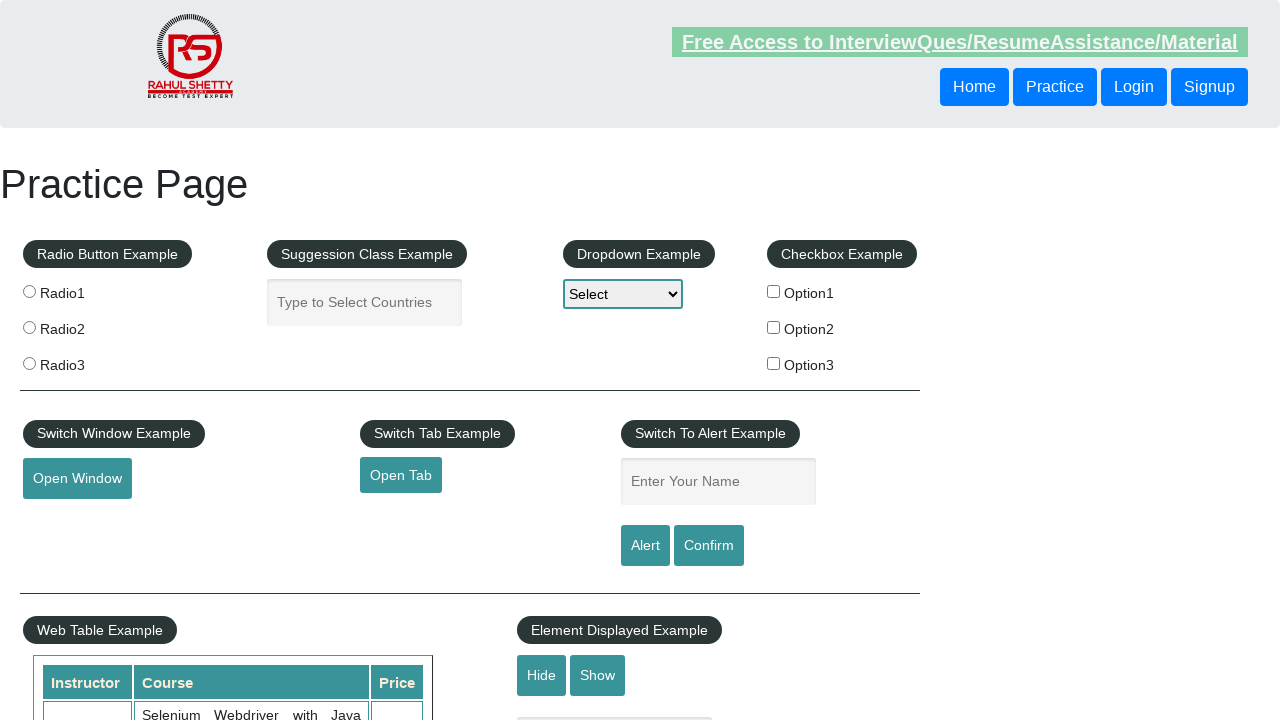

Navigated to automation practice page
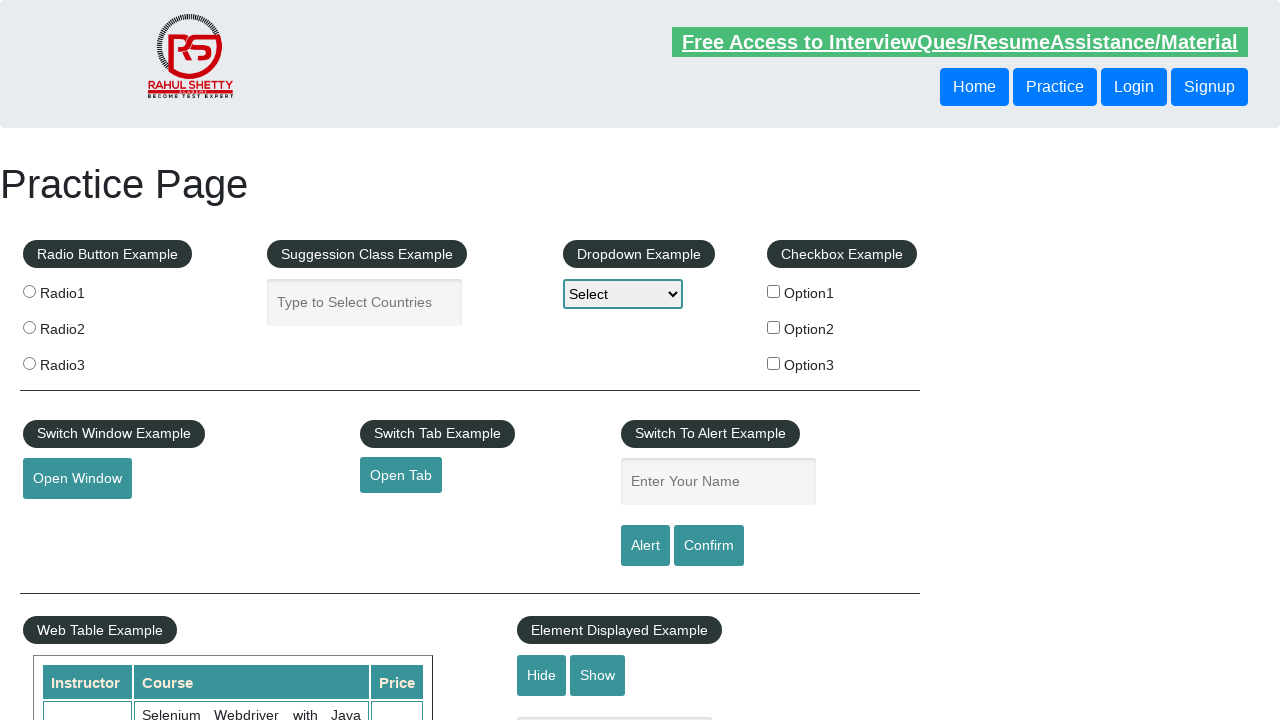

Waited for checkboxes to be present on the page
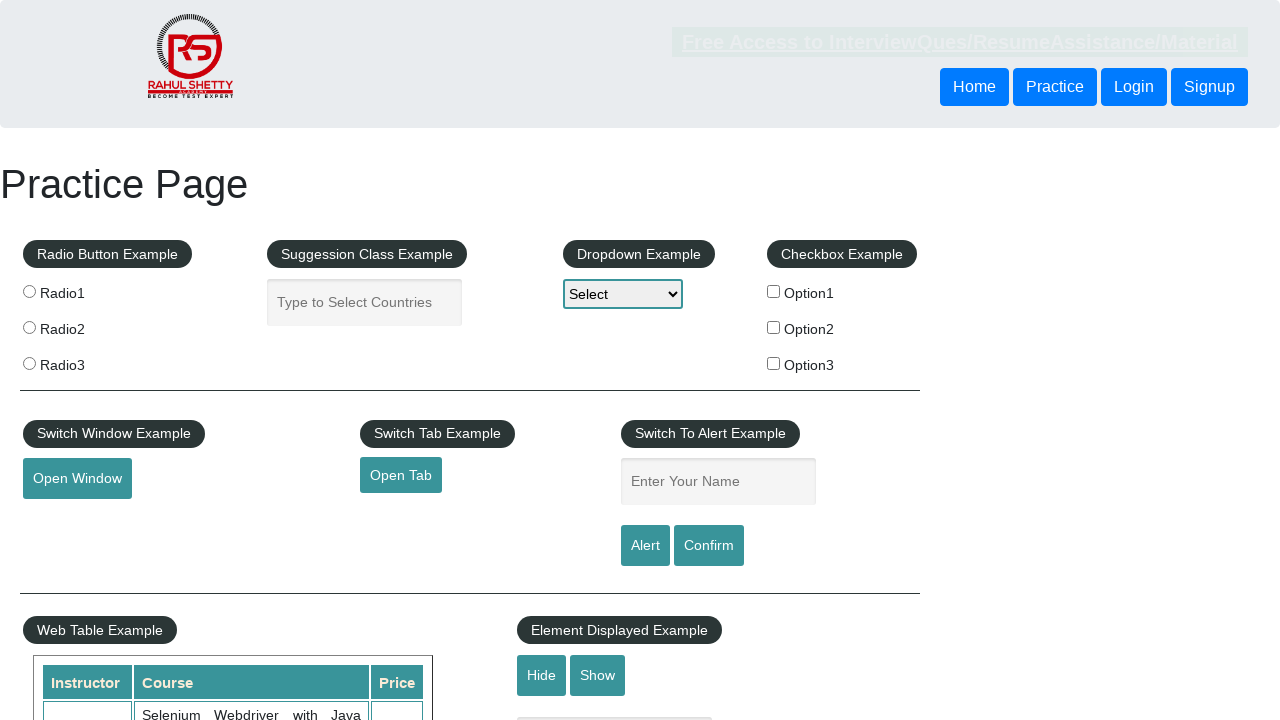

Located all checkbox elements on the page
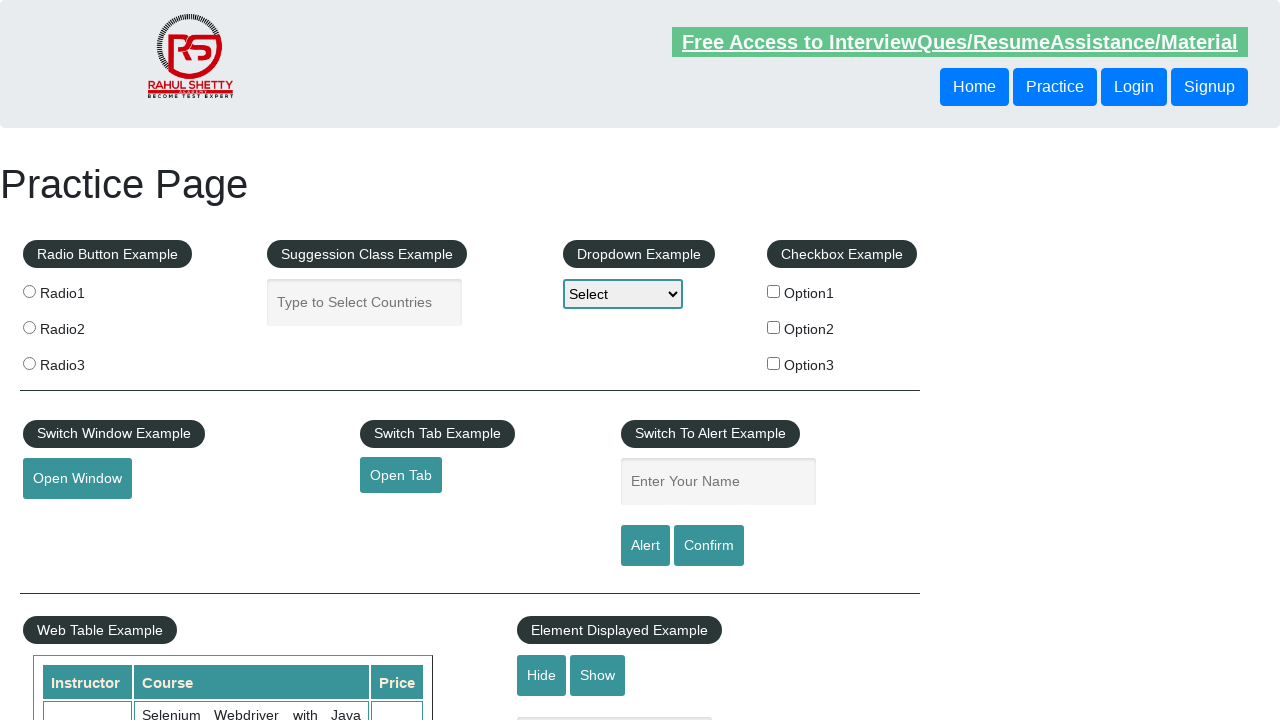

Counted 3 checkboxes on the page
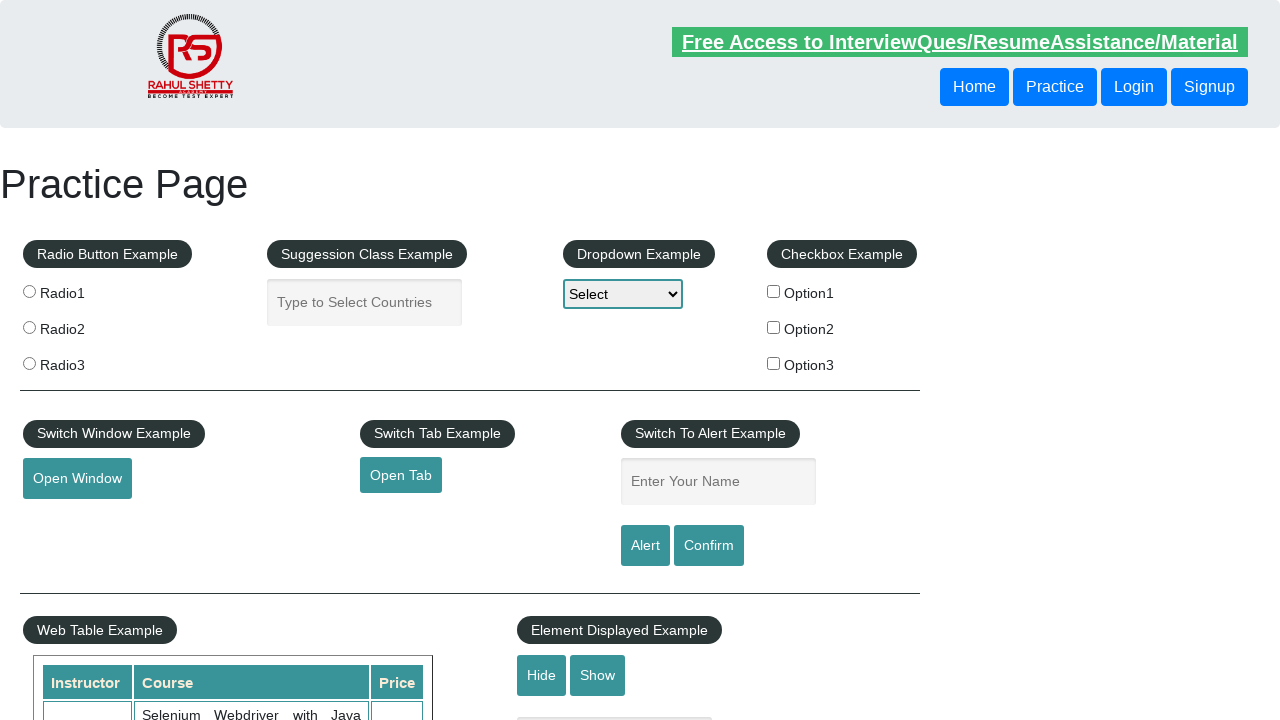

Verified that 3 checkboxes are present on the page
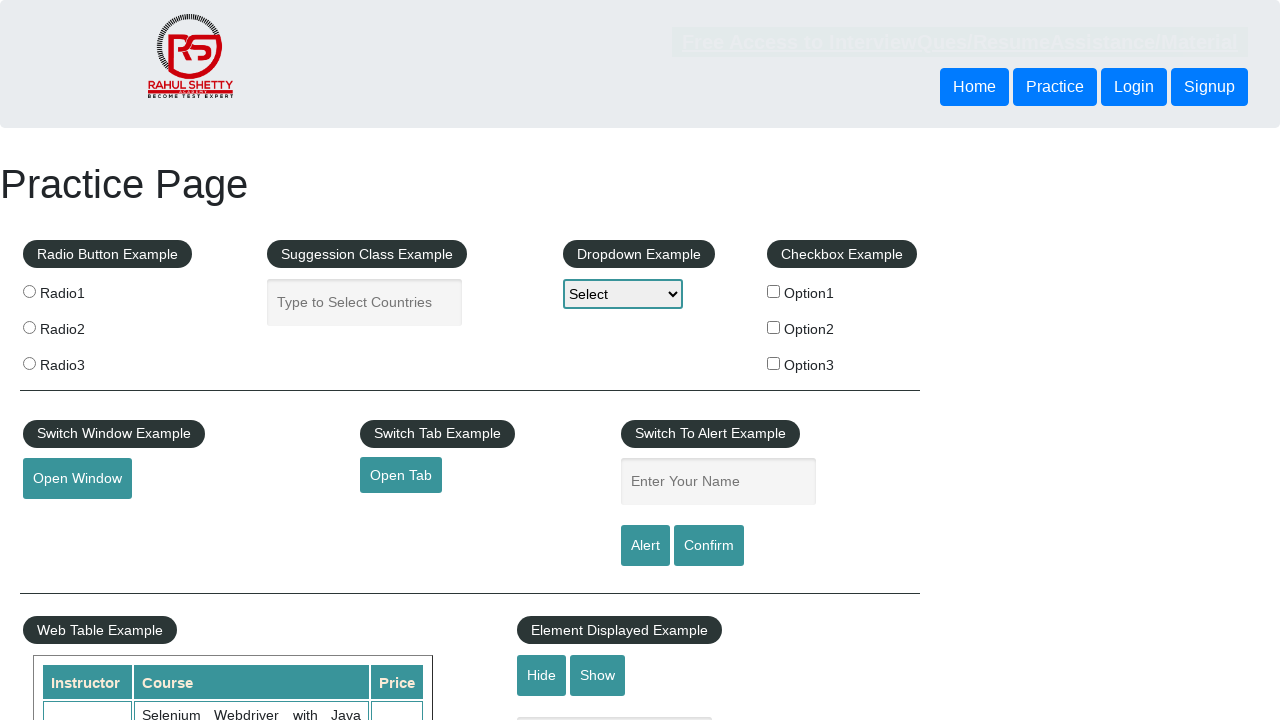

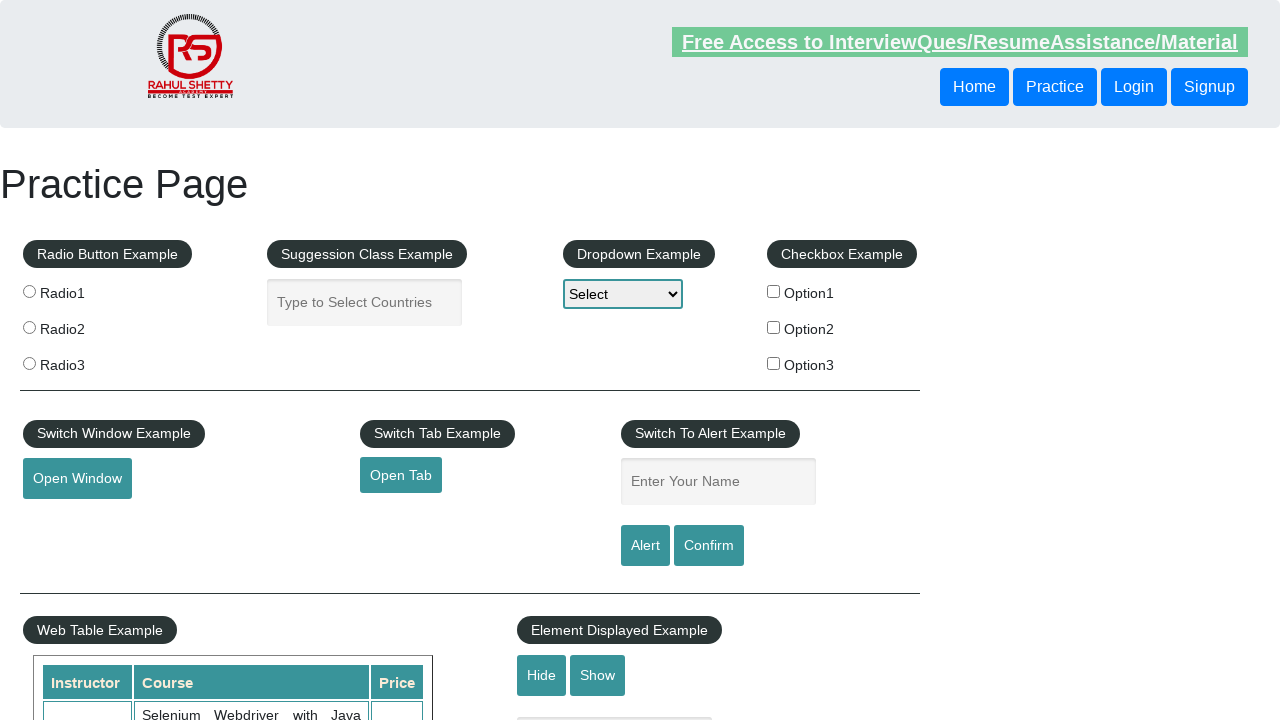